Tests Bootstrap dropdown menu by clicking the menu button and accessing dropdown items

Starting URL: http://seleniumpractise.blogspot.in/2016/08/bootstrap-dropdown-example-for-selenium.html

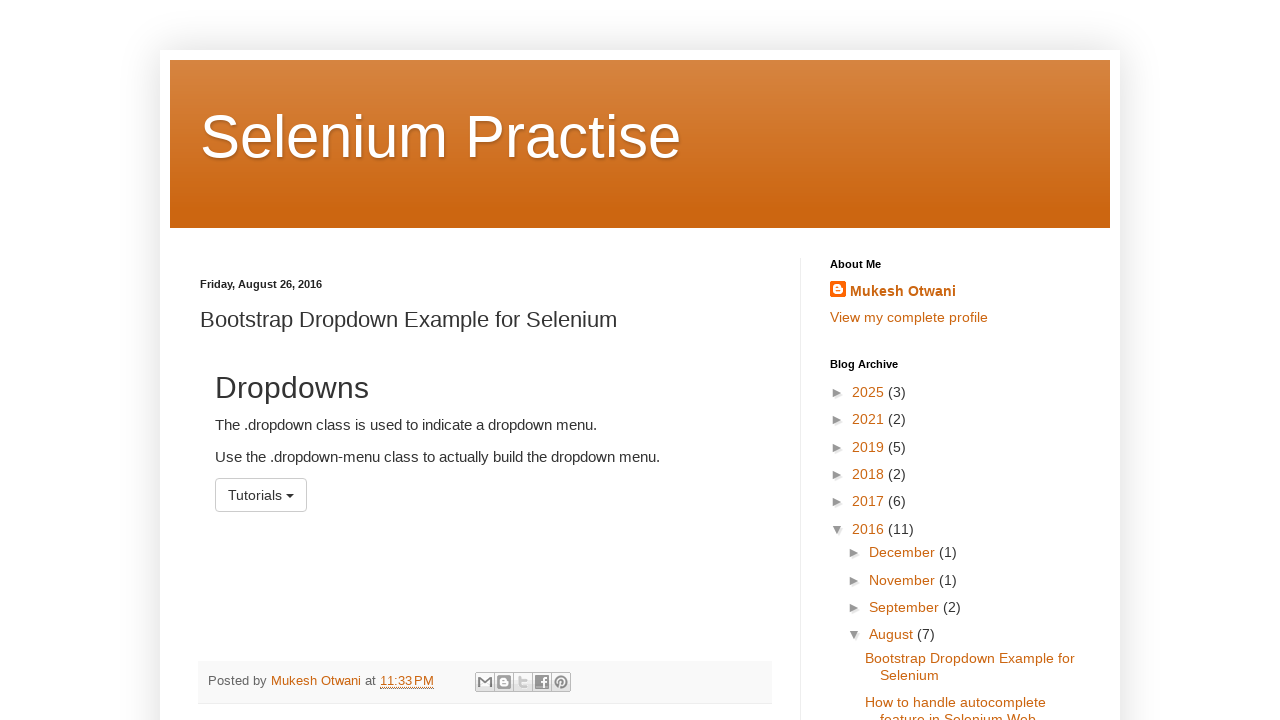

Clicked Bootstrap dropdown menu button at (261, 495) on button#menu1
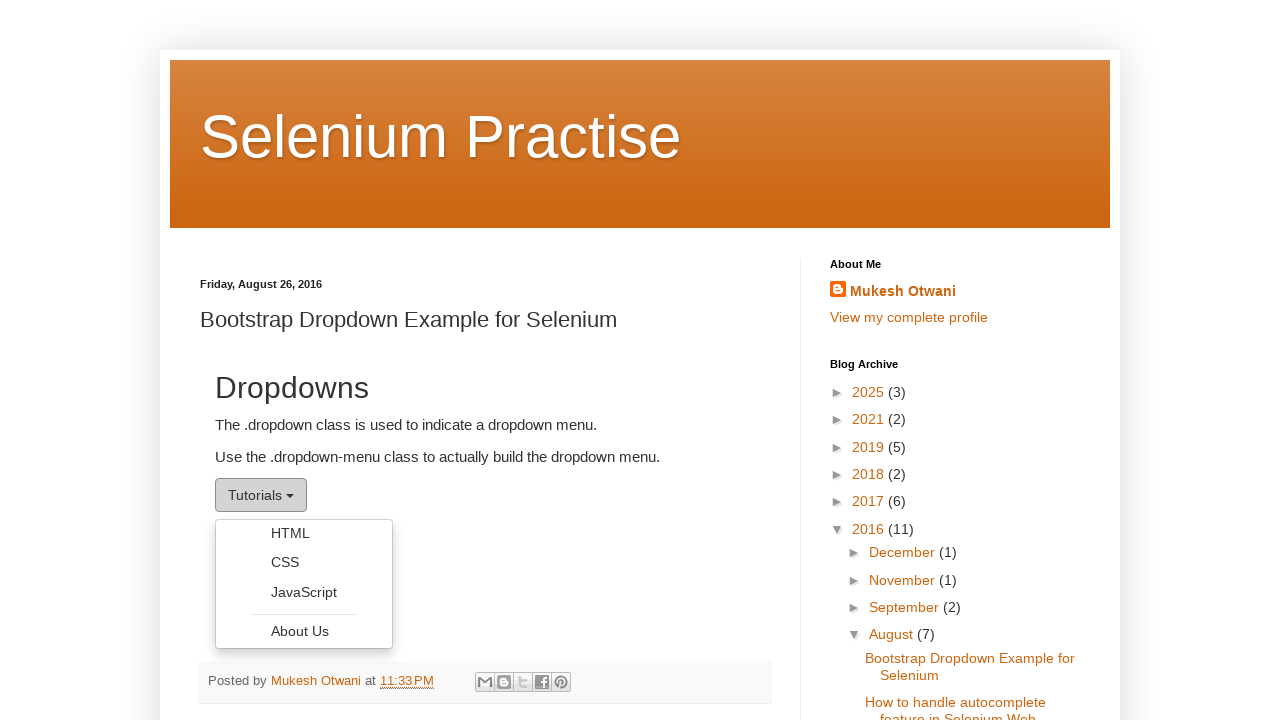

Dropdown menu items became visible
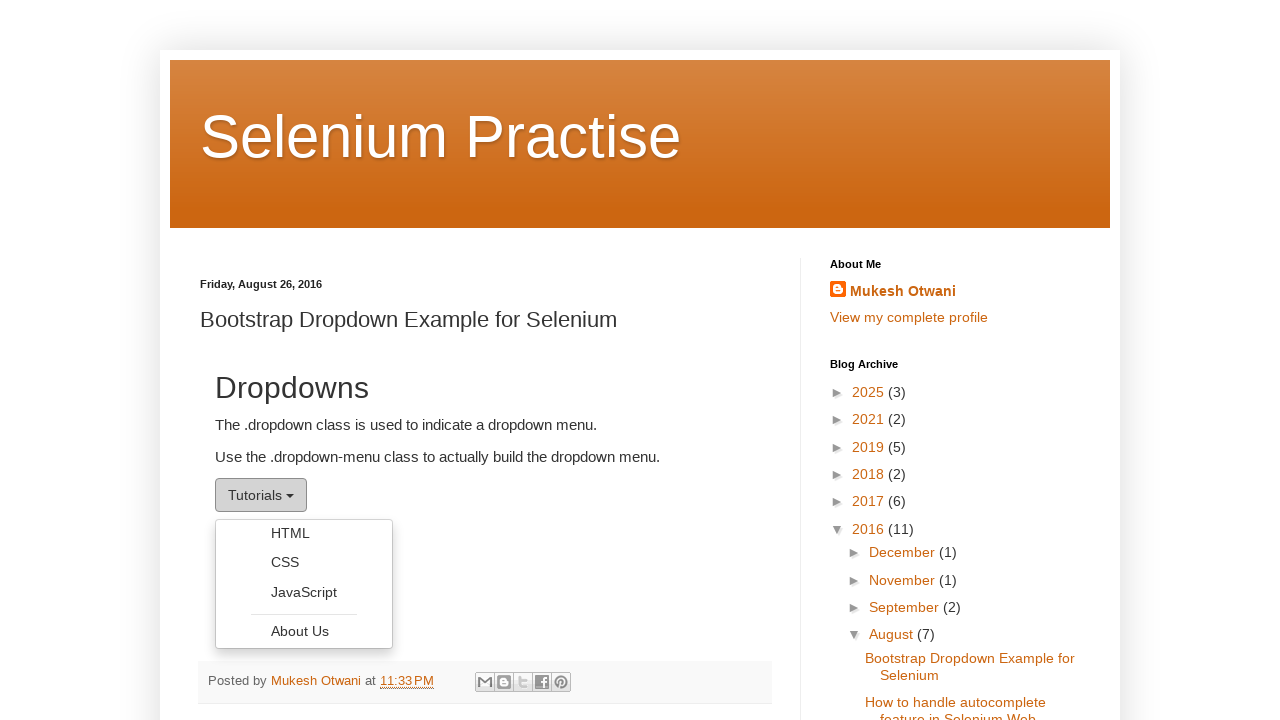

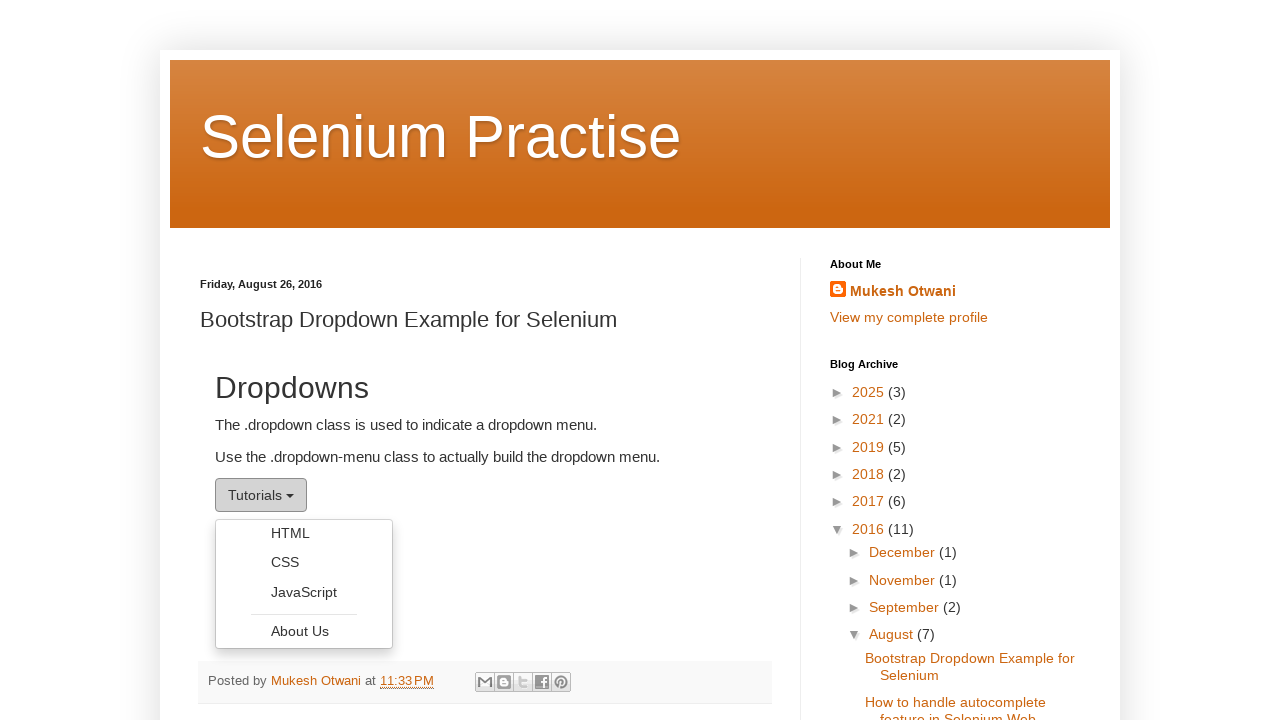